Tests marking all todo items as completed using the toggle all checkbox

Starting URL: https://demo.playwright.dev/todomvc

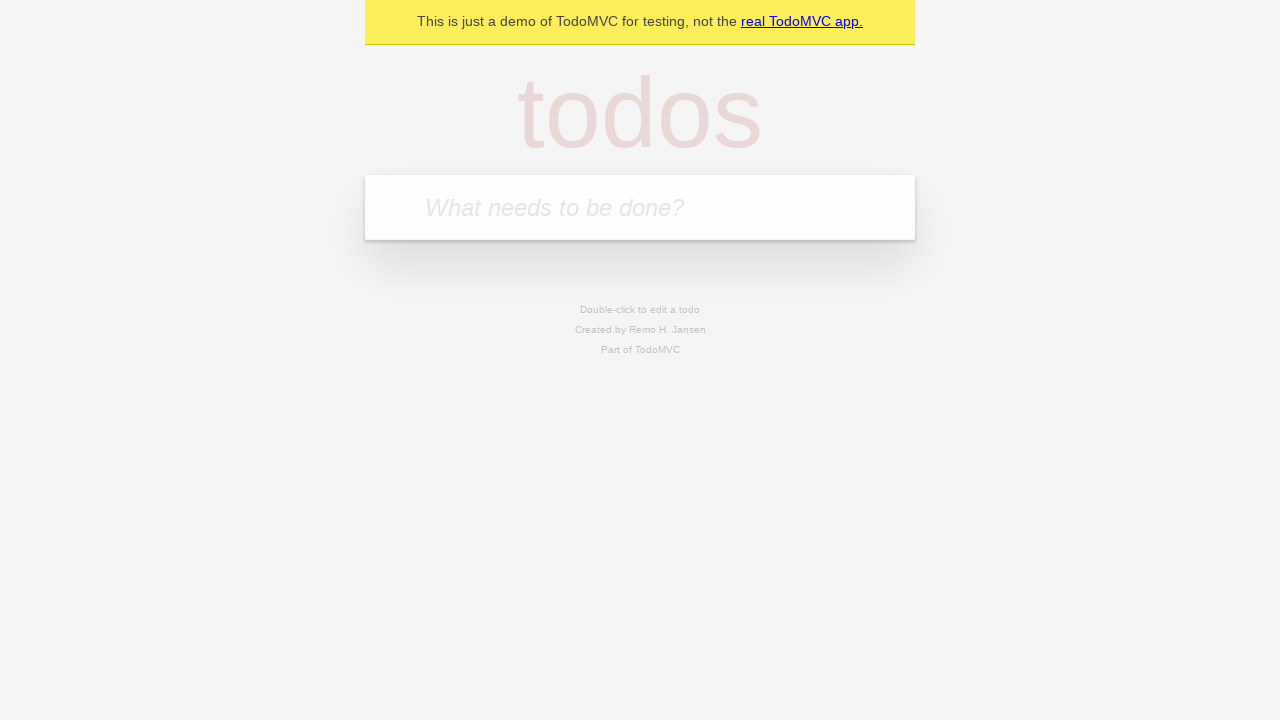

Filled todo input with 'buy some cheese' on internal:attr=[placeholder="What needs to be done?"i]
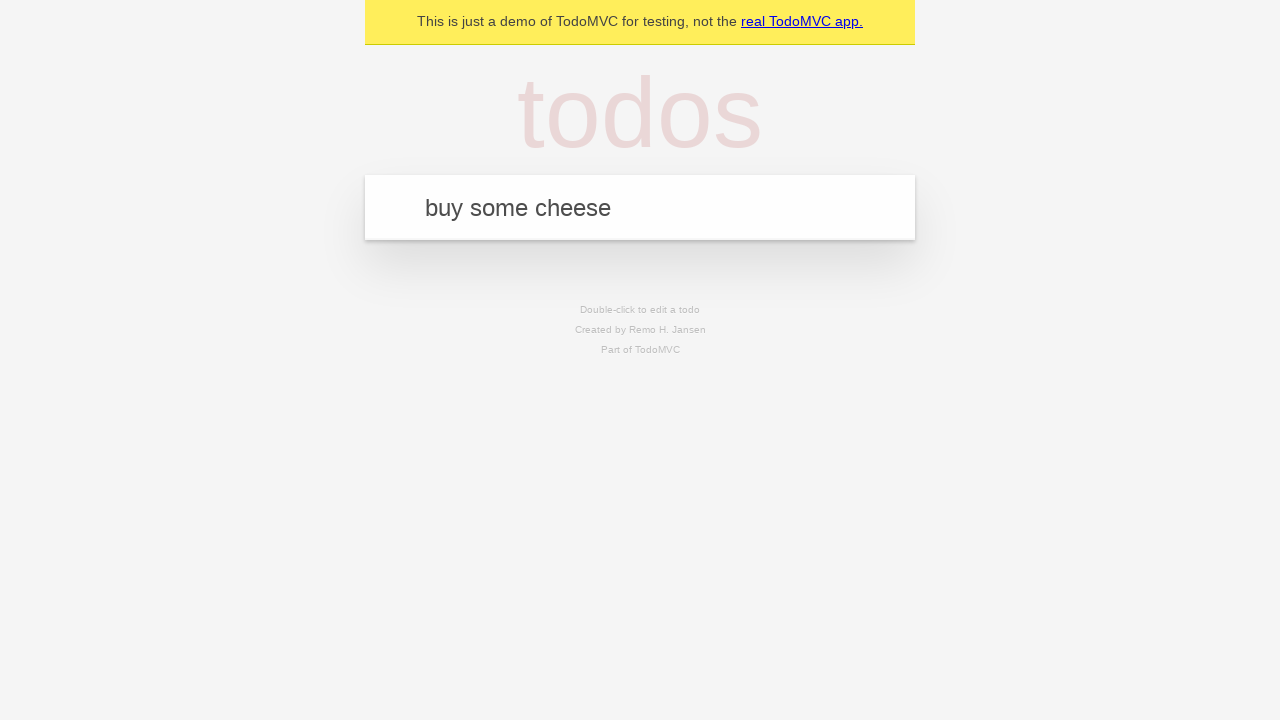

Pressed Enter to add first todo item on internal:attr=[placeholder="What needs to be done?"i]
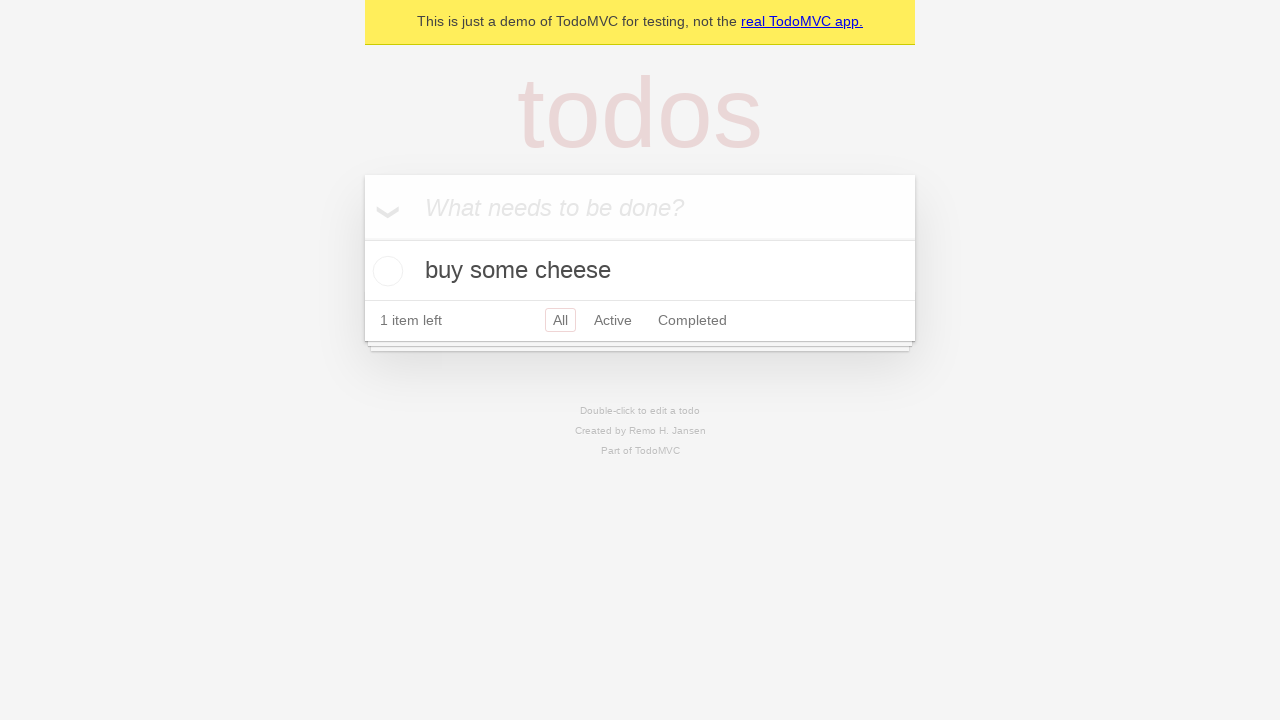

Filled todo input with 'feed the cat' on internal:attr=[placeholder="What needs to be done?"i]
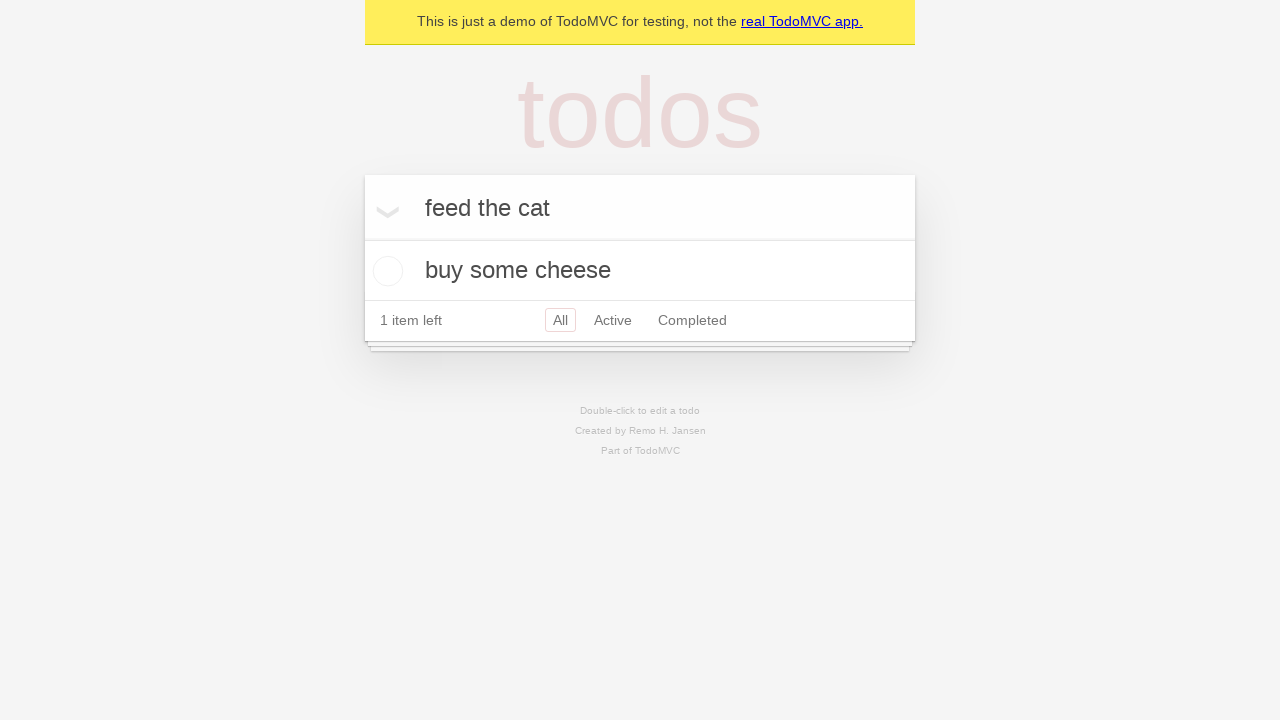

Pressed Enter to add second todo item on internal:attr=[placeholder="What needs to be done?"i]
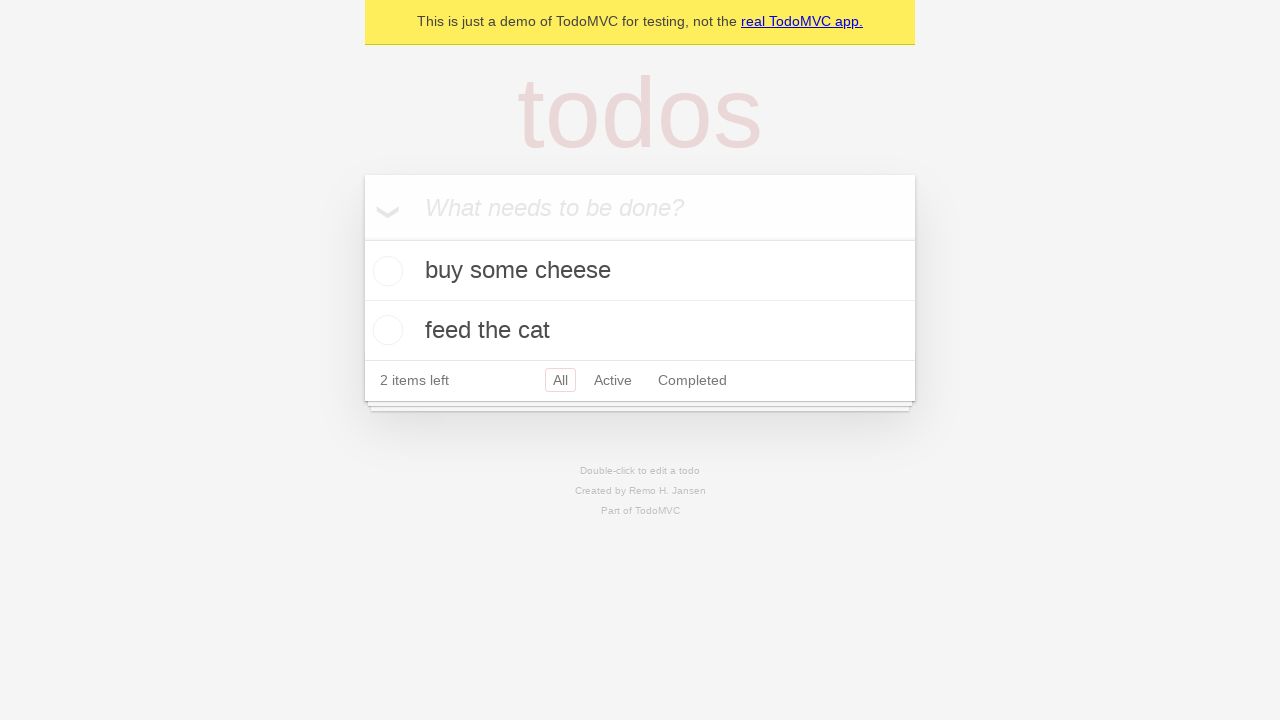

Filled todo input with 'book a doctors appointment' on internal:attr=[placeholder="What needs to be done?"i]
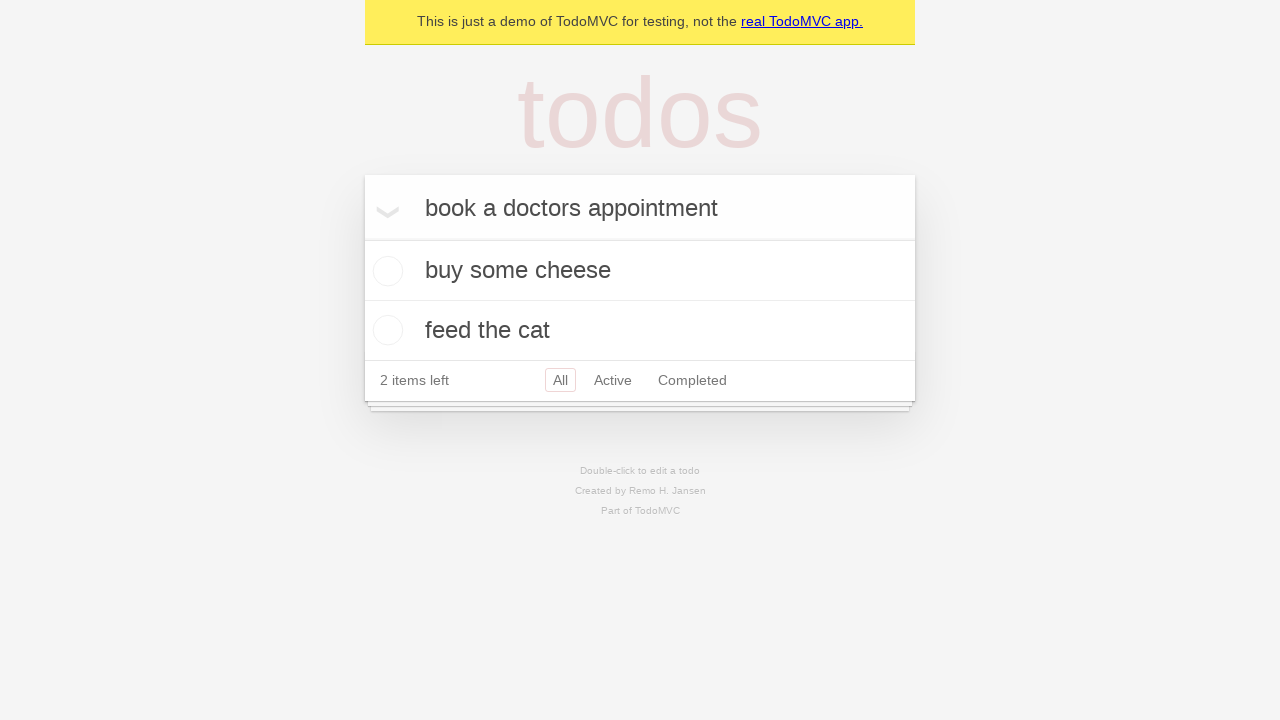

Pressed Enter to add third todo item on internal:attr=[placeholder="What needs to be done?"i]
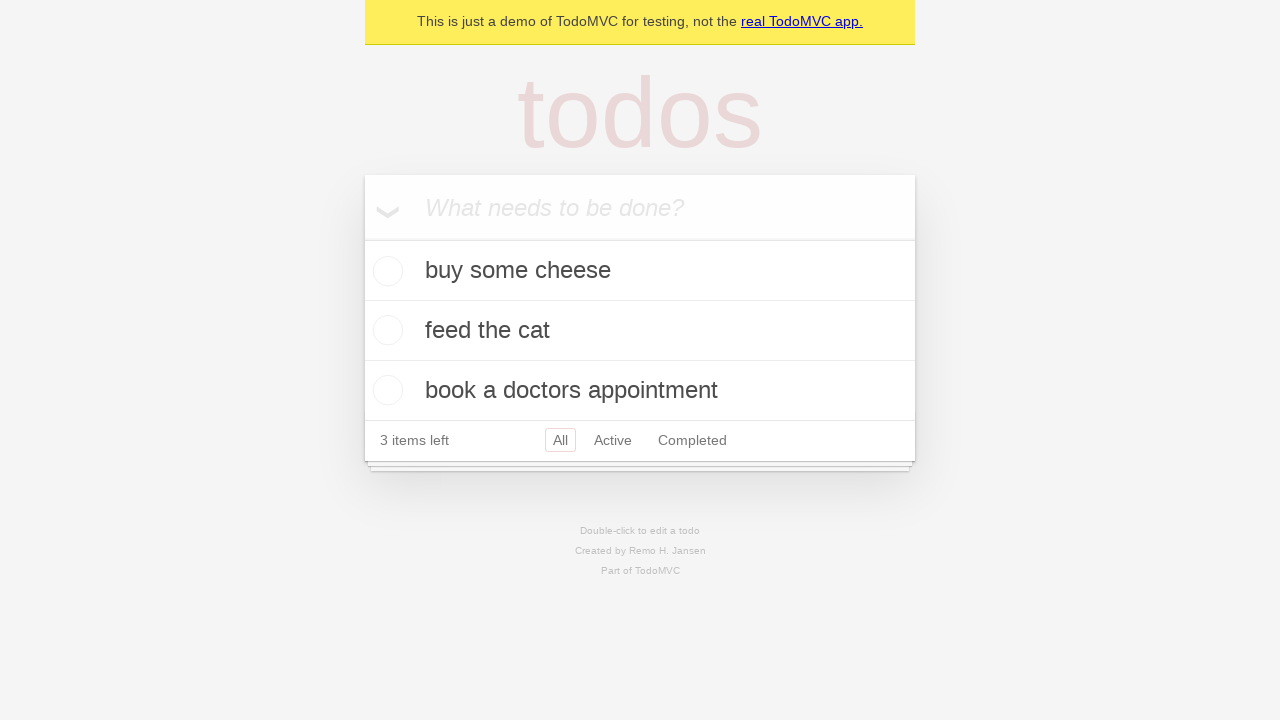

Clicked 'Mark all as complete' toggle checkbox at (362, 238) on internal:label="Mark all as complete"i
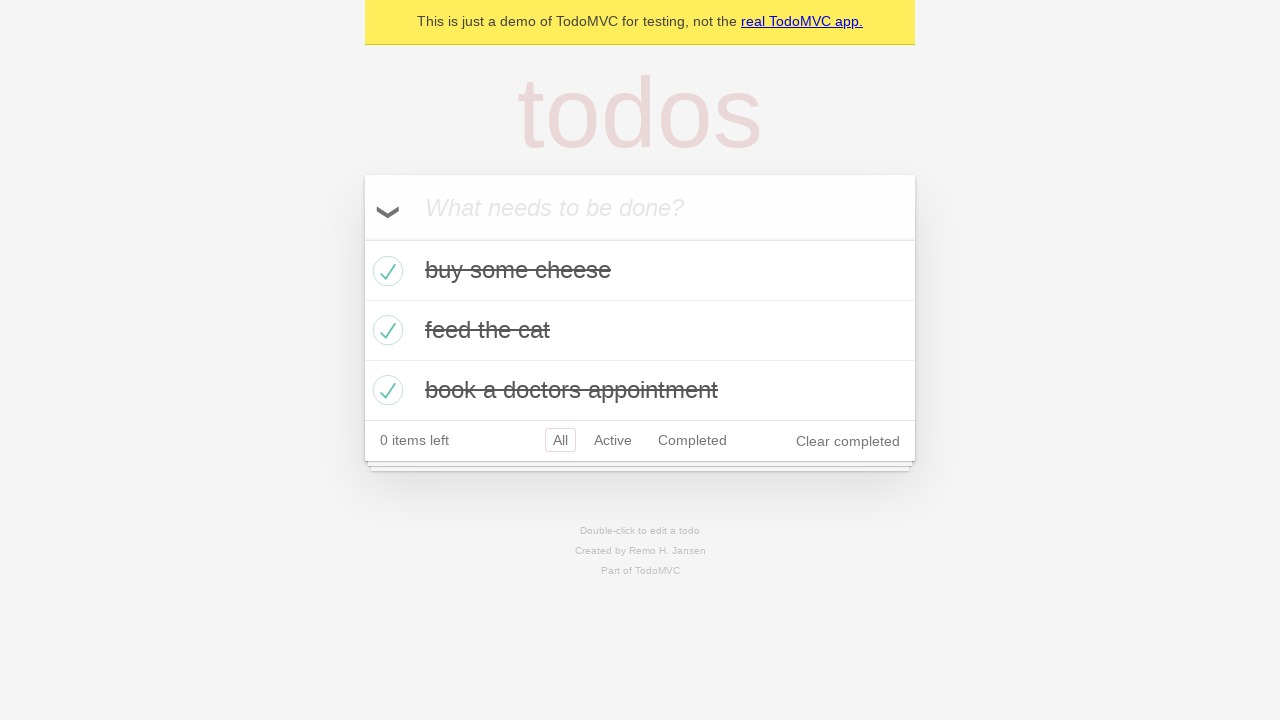

Verified all todo items are marked as completed
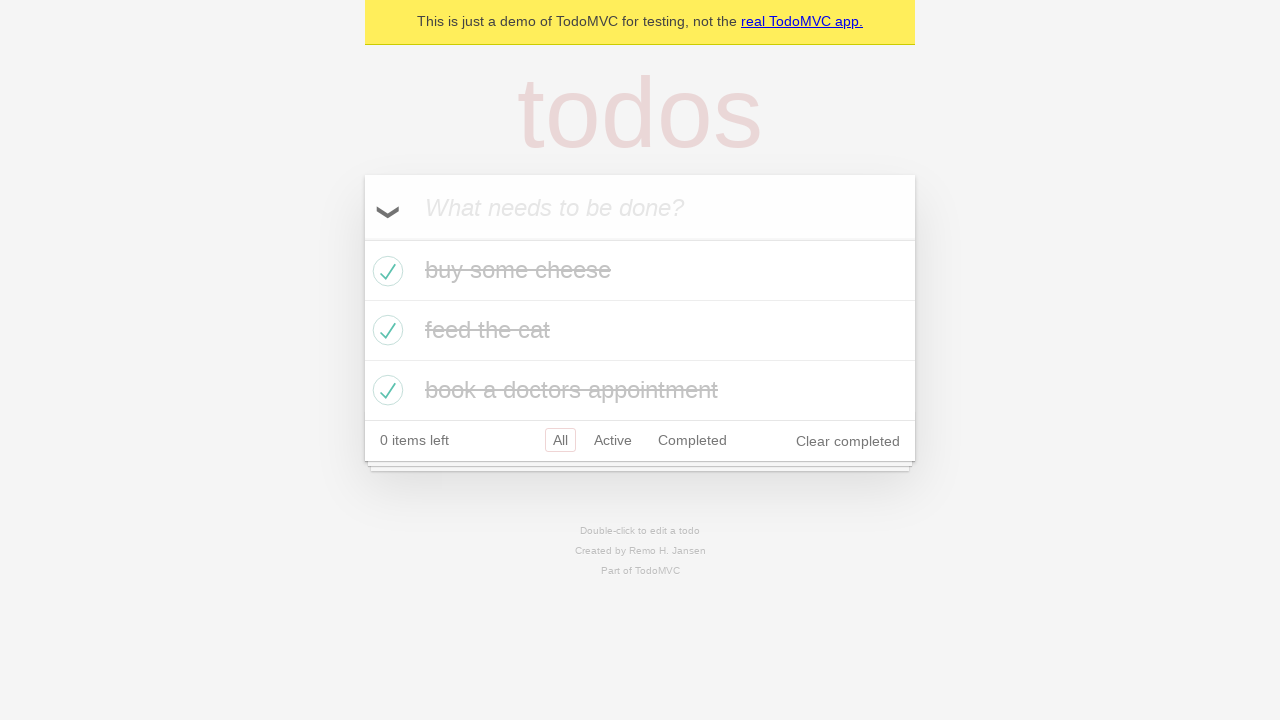

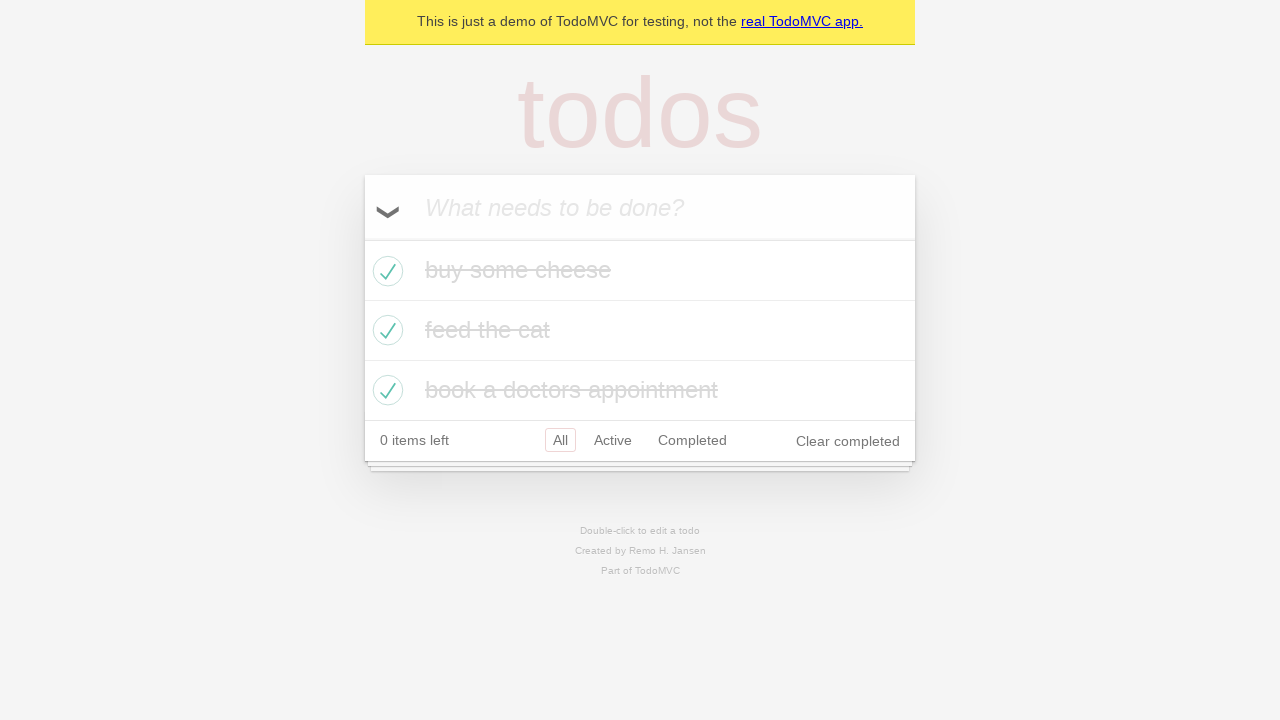